Adds a todo item by entering text and pressing Enter, then verifies it appears in the list

Starting URL: https://todomvc.com/examples/javascript-es6/dist/#/active

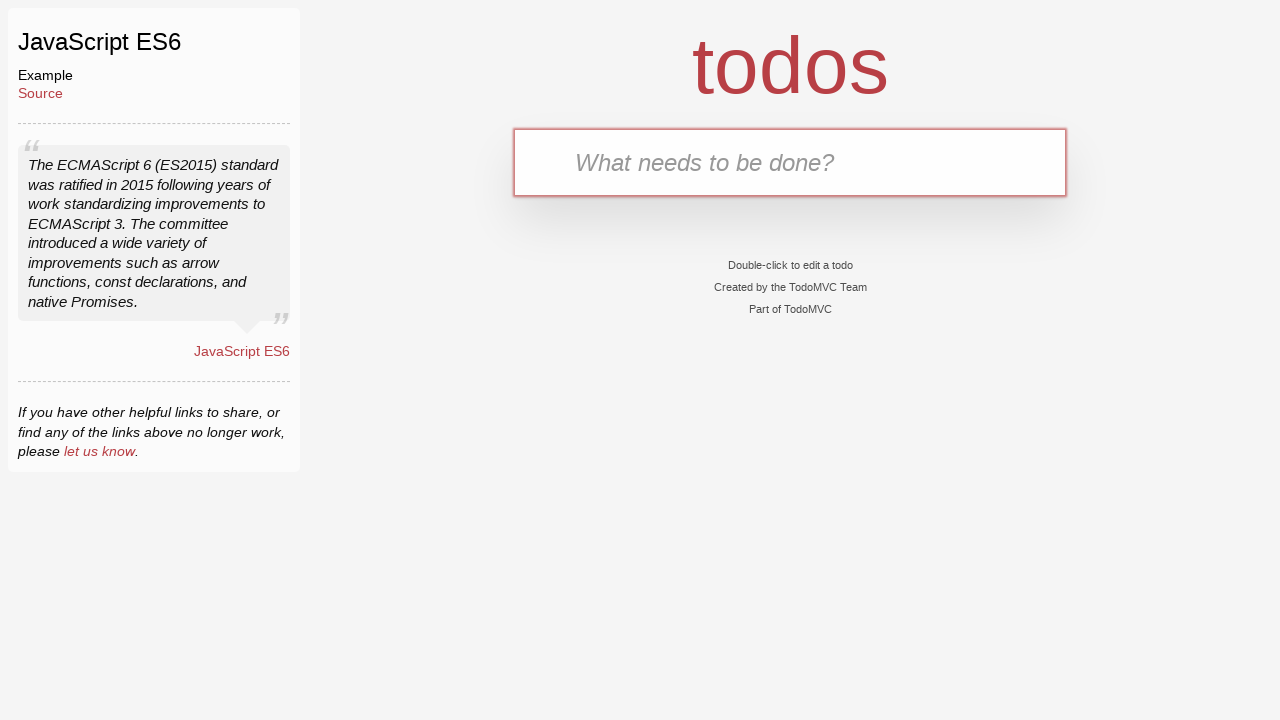

Clicked on the todo input field at (790, 162) on input[placeholder='What needs to be done?']
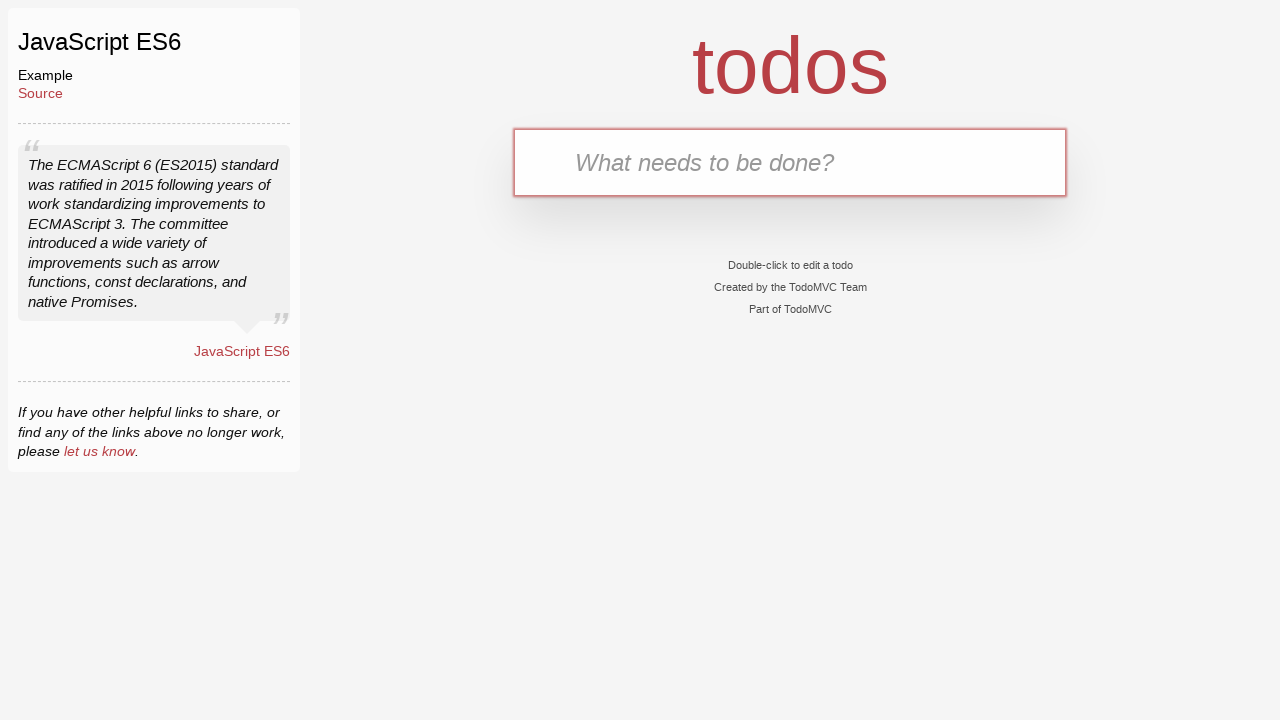

Entered 'Buy Groceries' into the todo input field on input[placeholder='What needs to be done?']
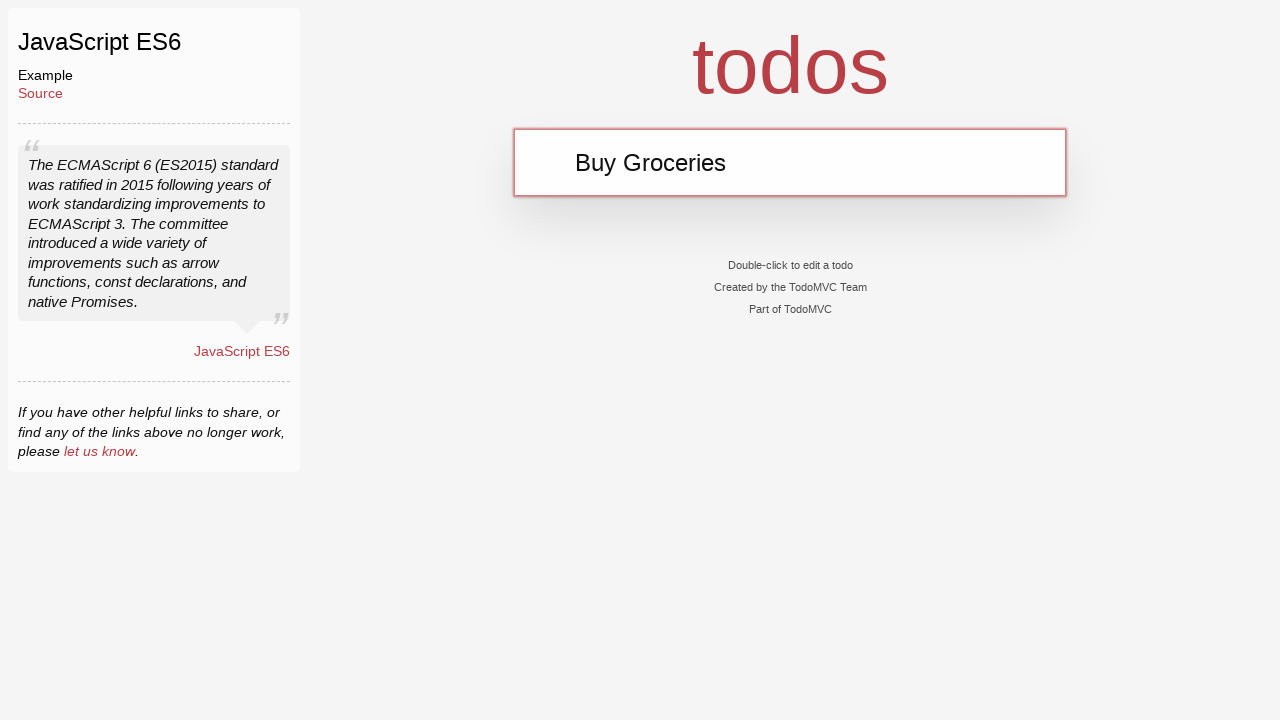

Pressed Enter to add the todo item on input[placeholder='What needs to be done?']
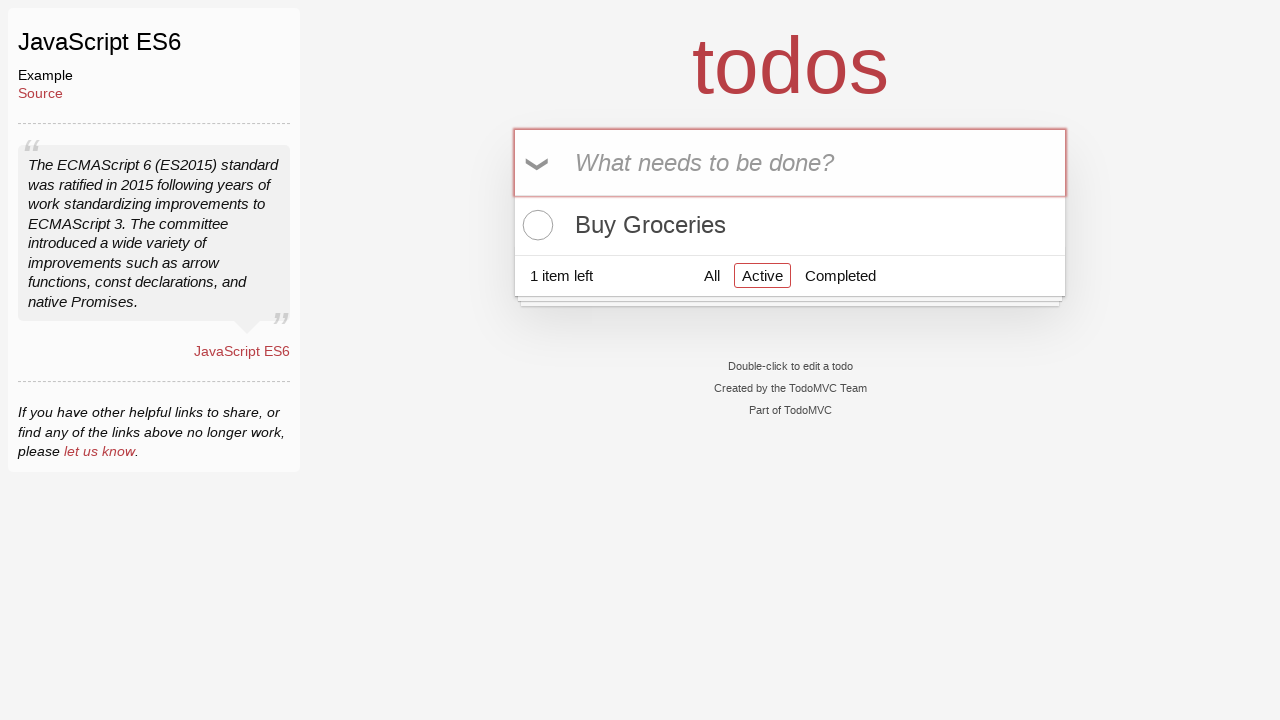

Verified todo item 'Buy Groceries' appears in the list
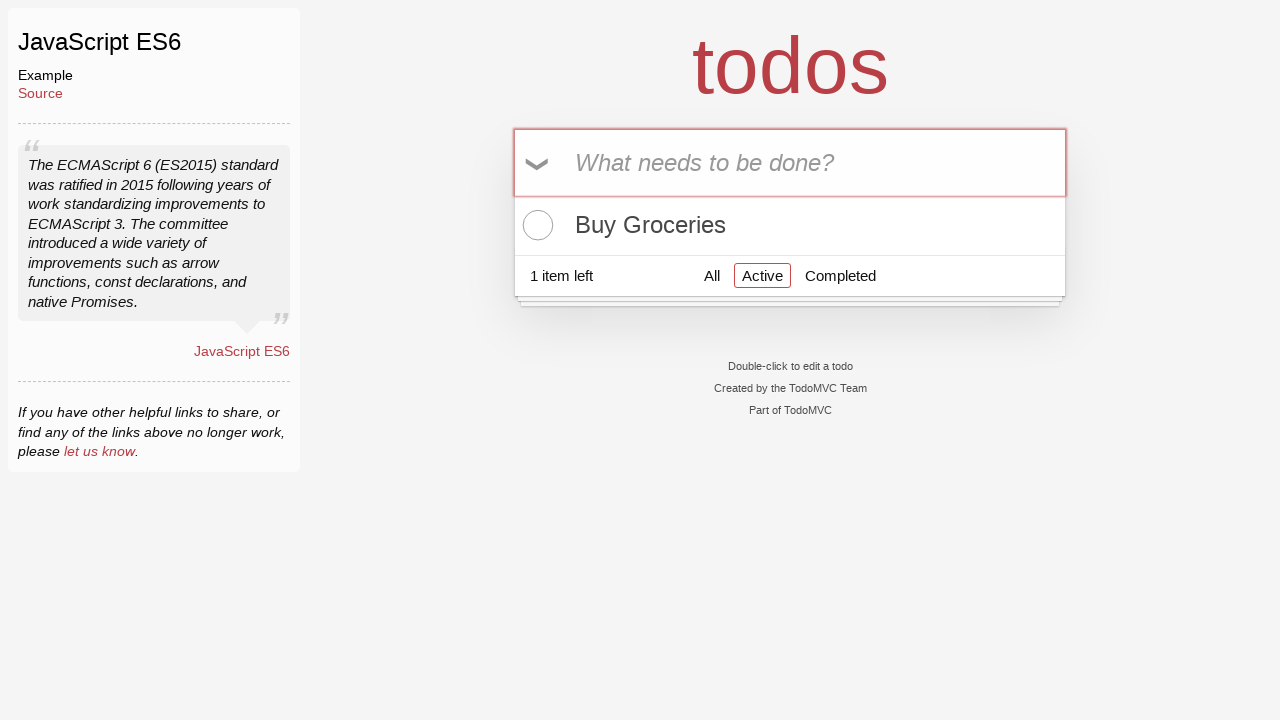

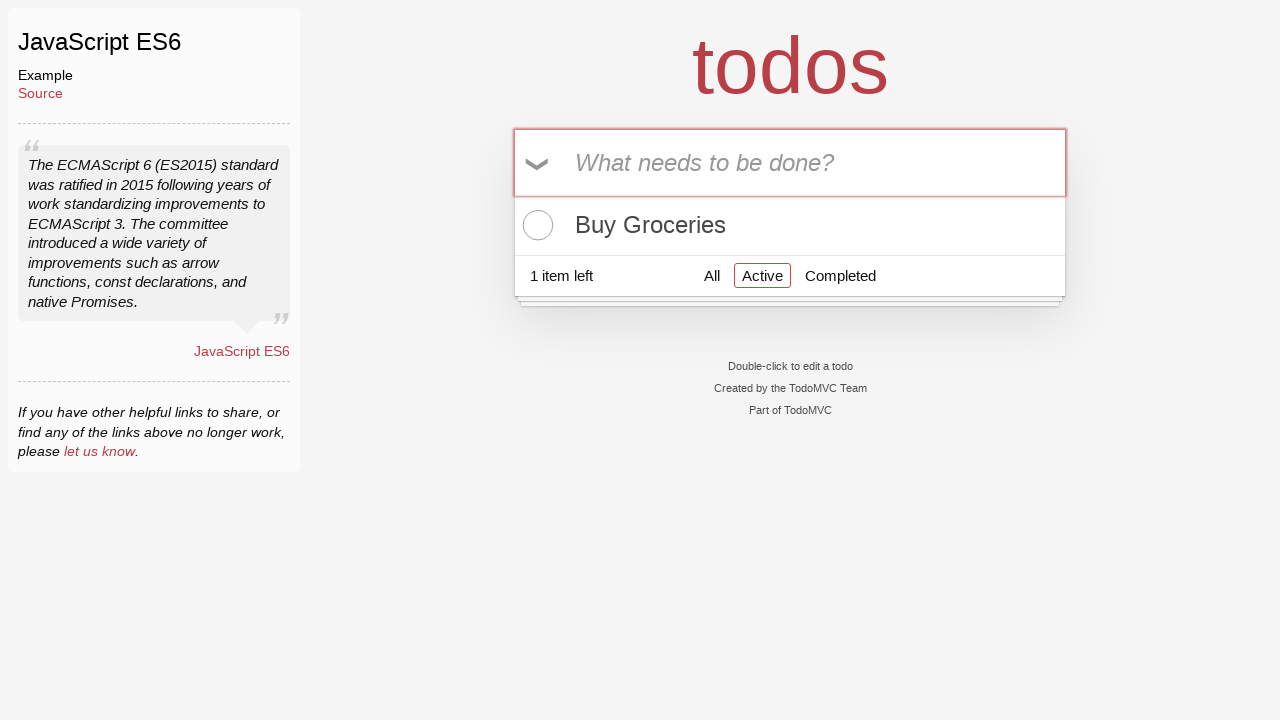